Navigates to Haffners website and verifies that the "Today's Oil Price" element is displayed on the page

Starting URL: https://haffners.com/

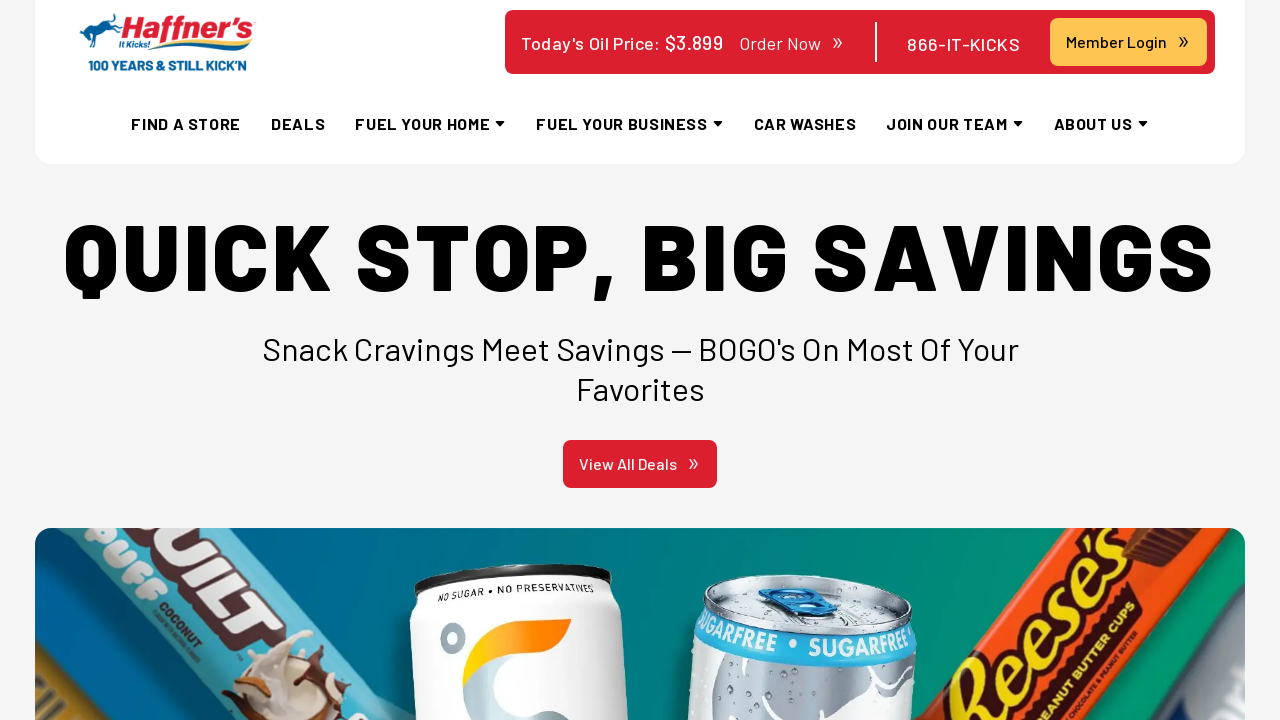

Navigated to Haffners website
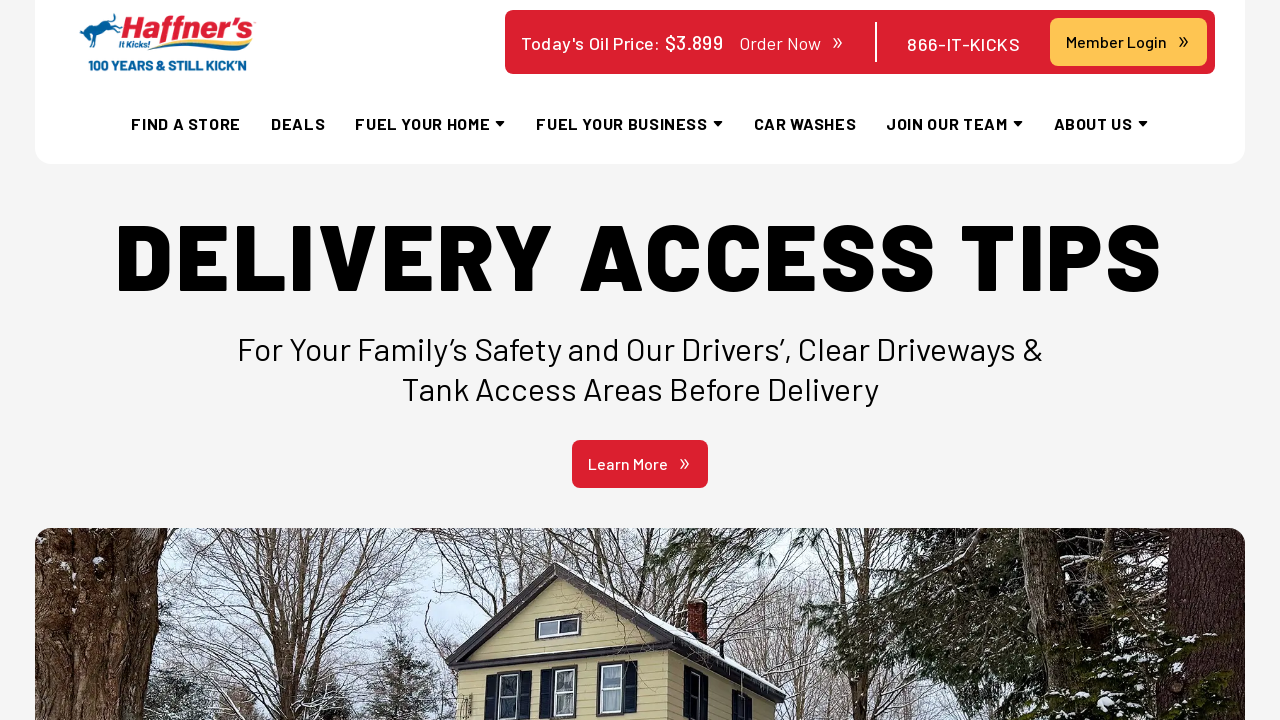

Waited for 'Today's Oil Price:' element to appear
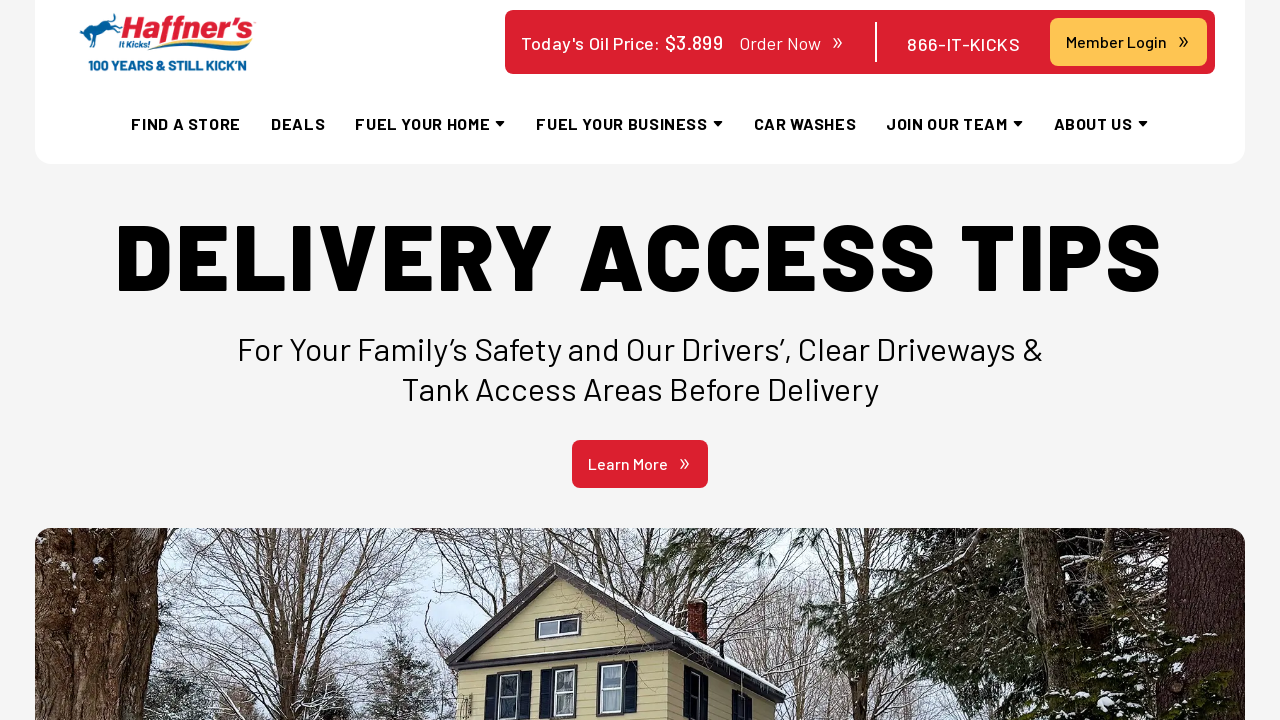

Verified that 'Today's Oil Price' element is displayed and visible
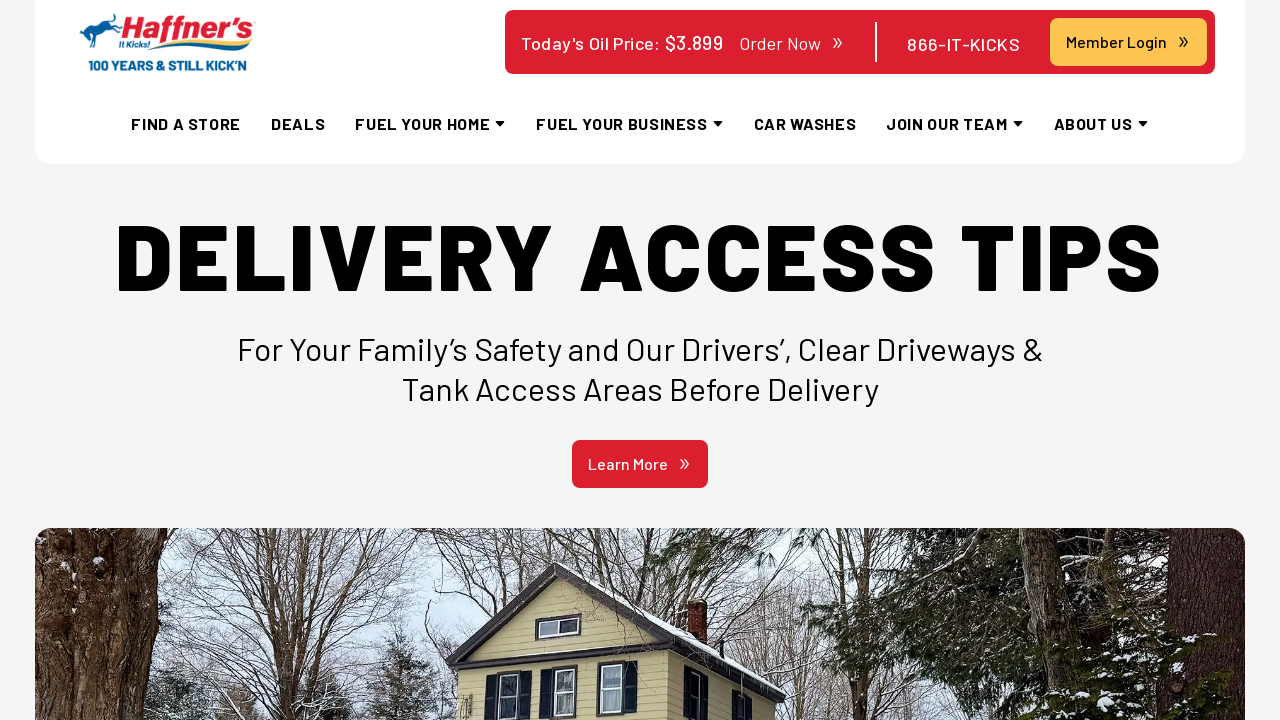

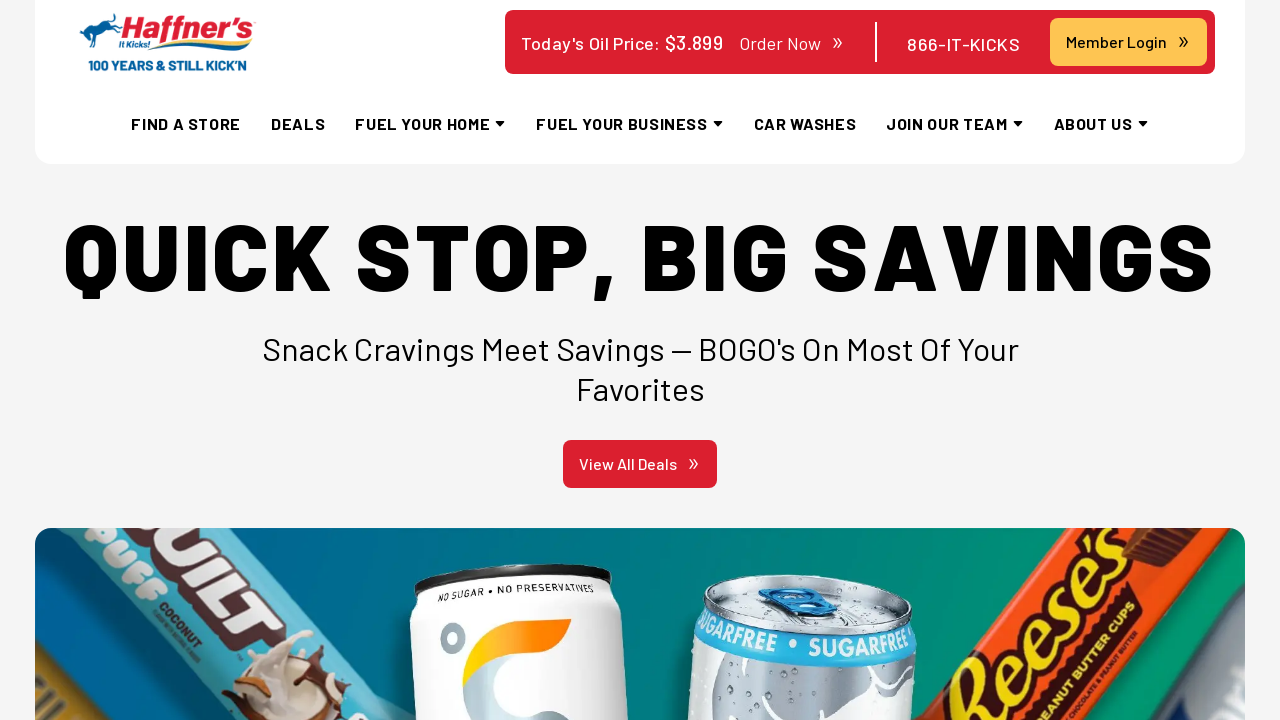